Tests a registration form by filling in first name, username, email, phone number, and city fields across two blocks, then submitting the form and verifying the success message.

Starting URL: http://suninjuly.github.io/registration1.html

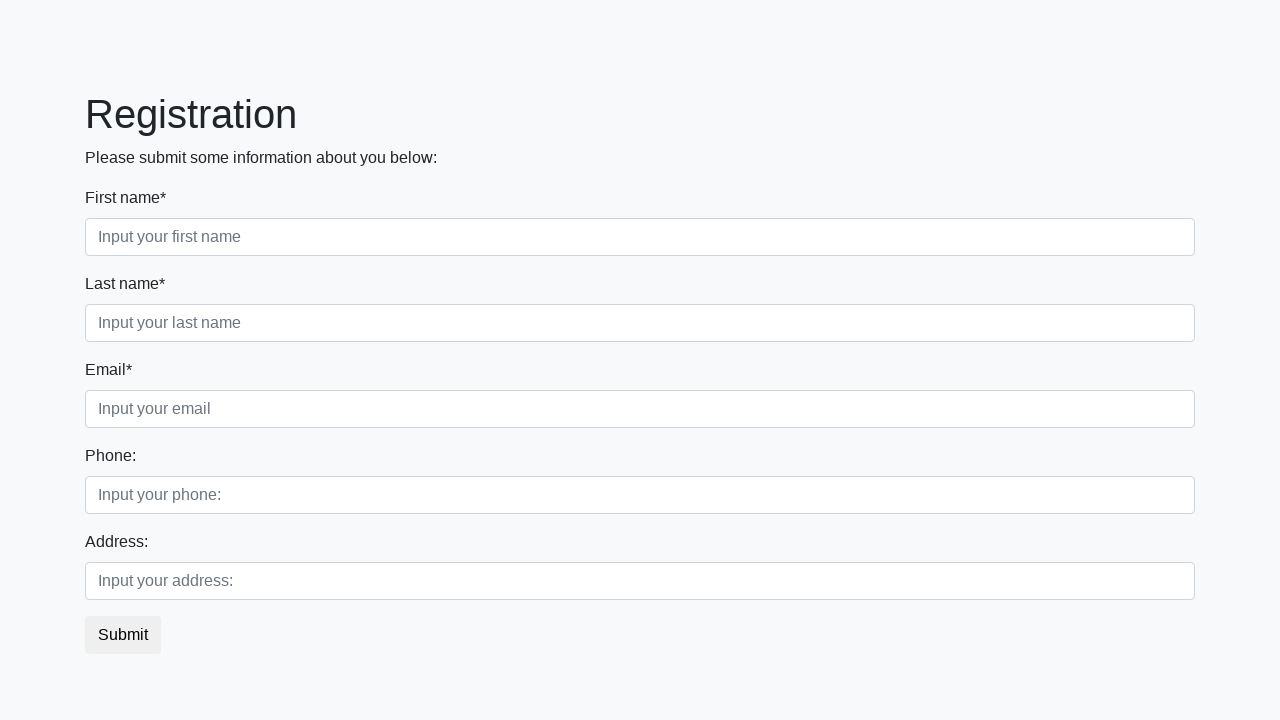

Filled first name field with 'Constantine' in first block on .first_block .first
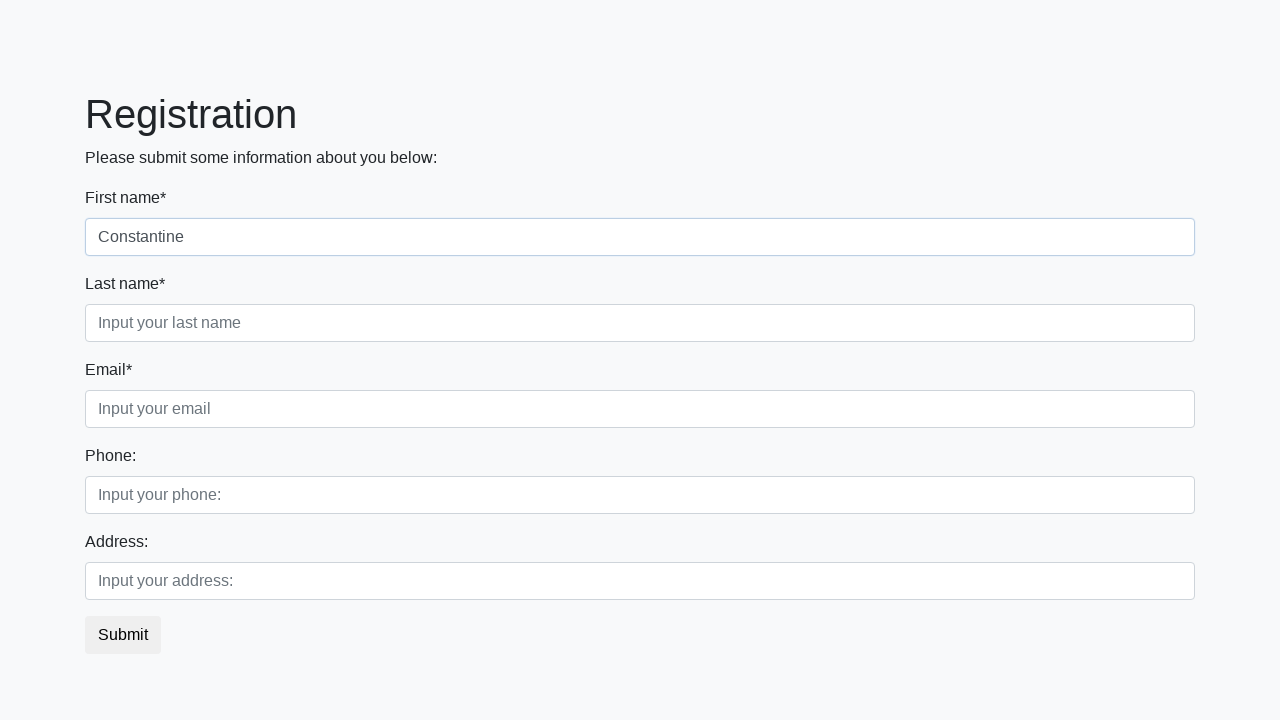

Filled username field with 'Fr0ZT' in first block on .first_block .second
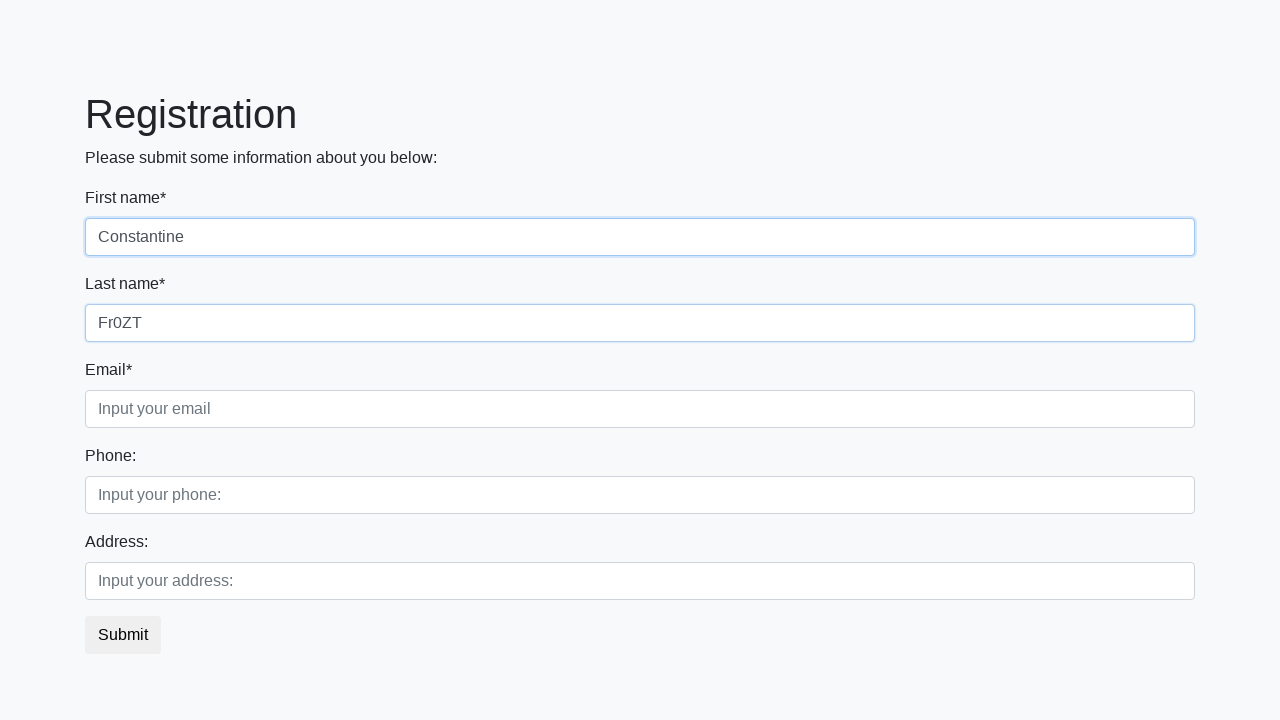

Filled email field with 'newkosss@gmail.com' in first block on .first_block .third
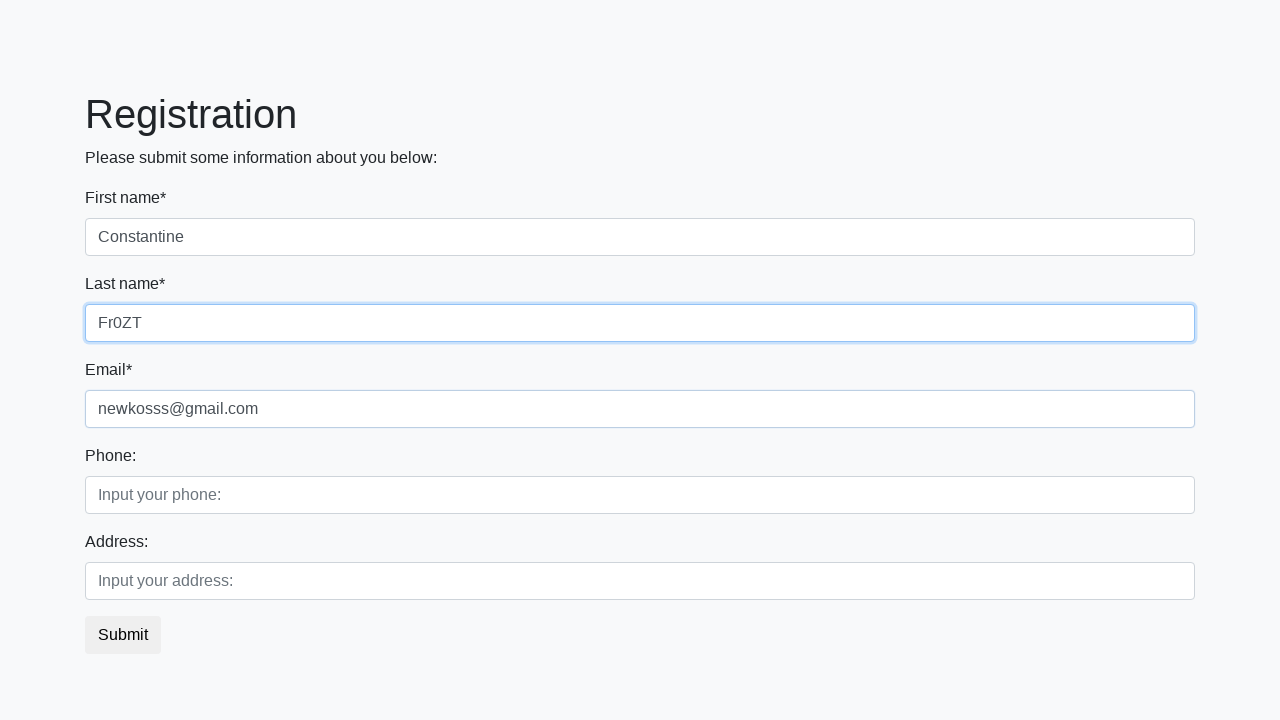

Filled phone number field with '102' in second block on .second_block .first
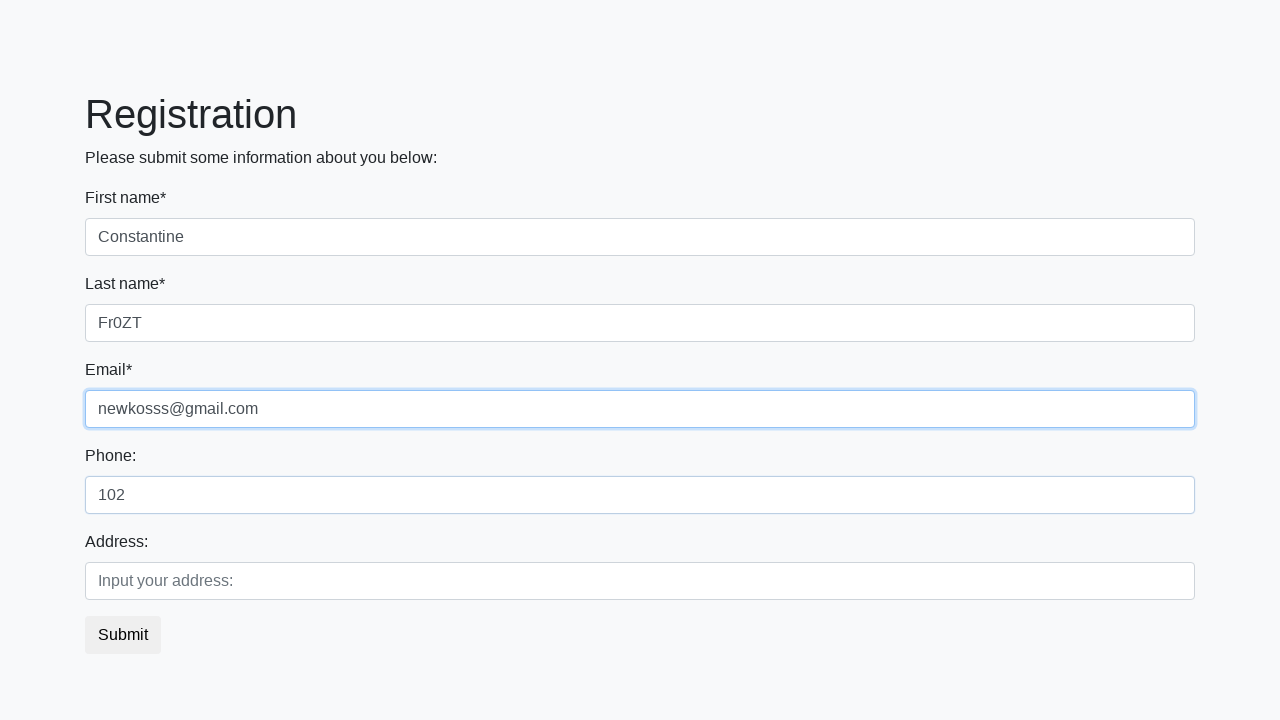

Filled city field with 'Odessa' in second block on .second_block .second
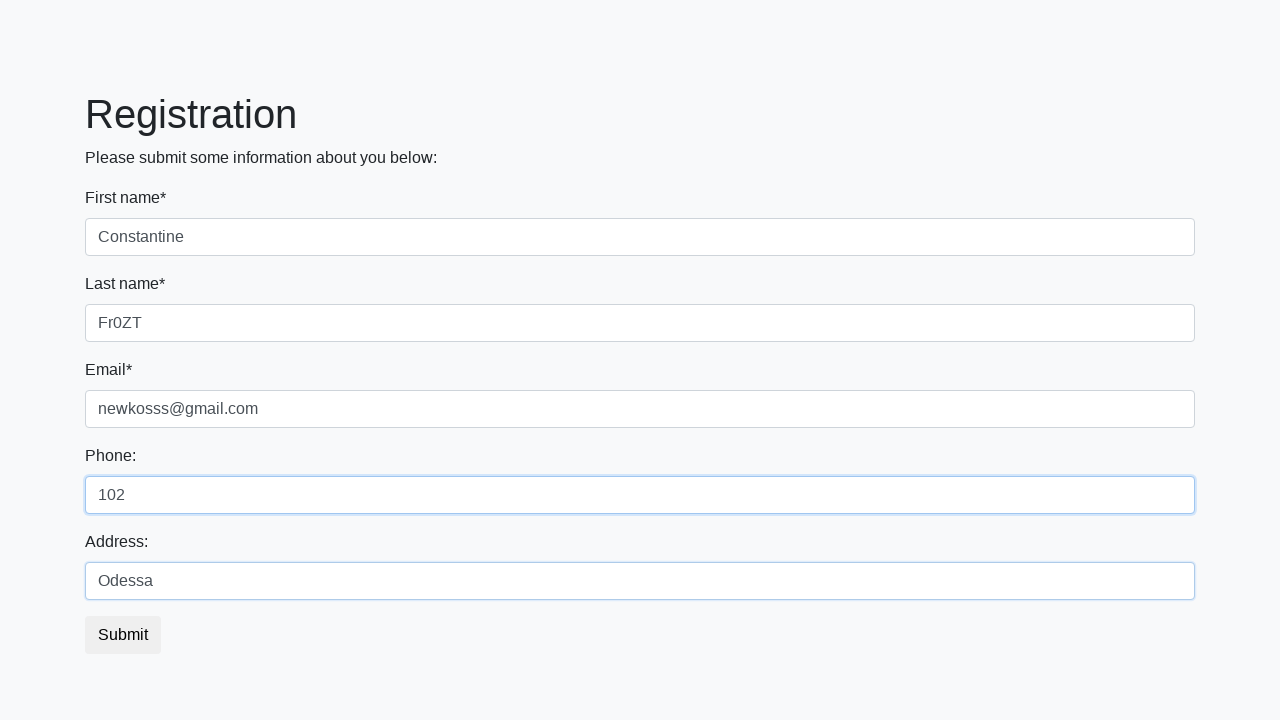

Clicked submit button to submit registration form at (123, 635) on button.btn
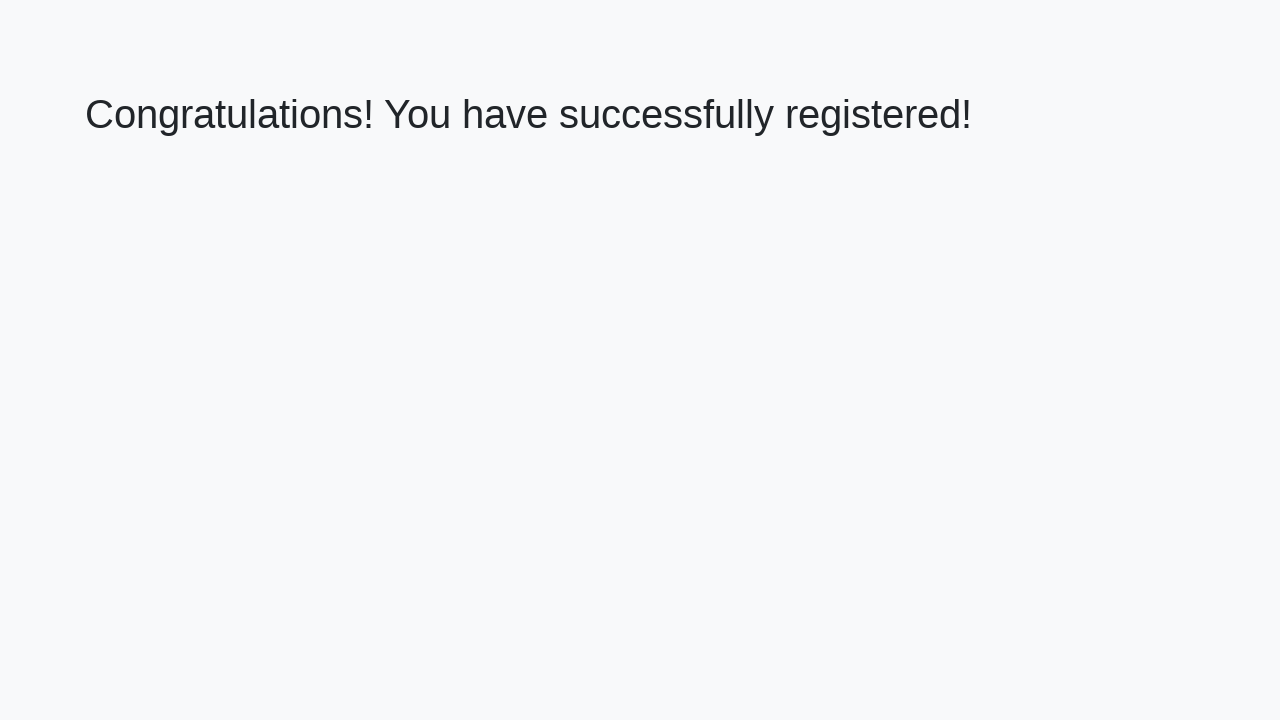

Success message appeared - registration form submitted successfully
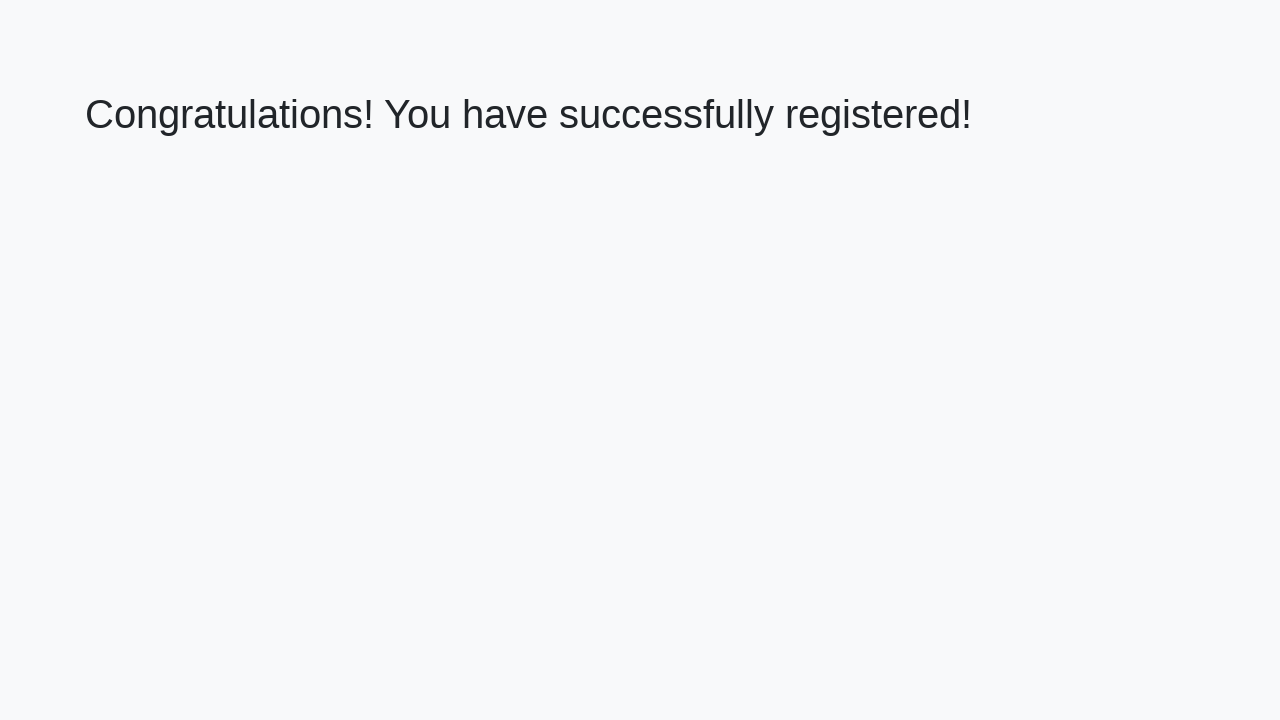

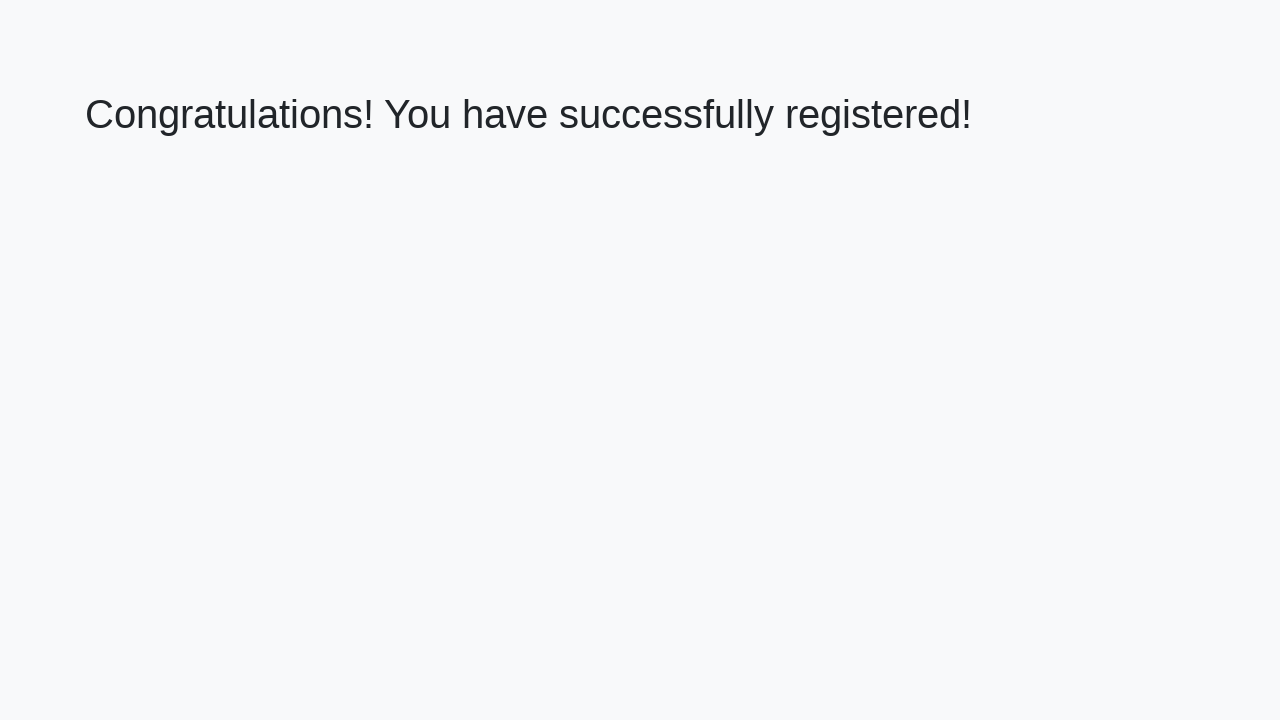